Tests that todo data persists after page reload.

Starting URL: https://demo.playwright.dev/todomvc

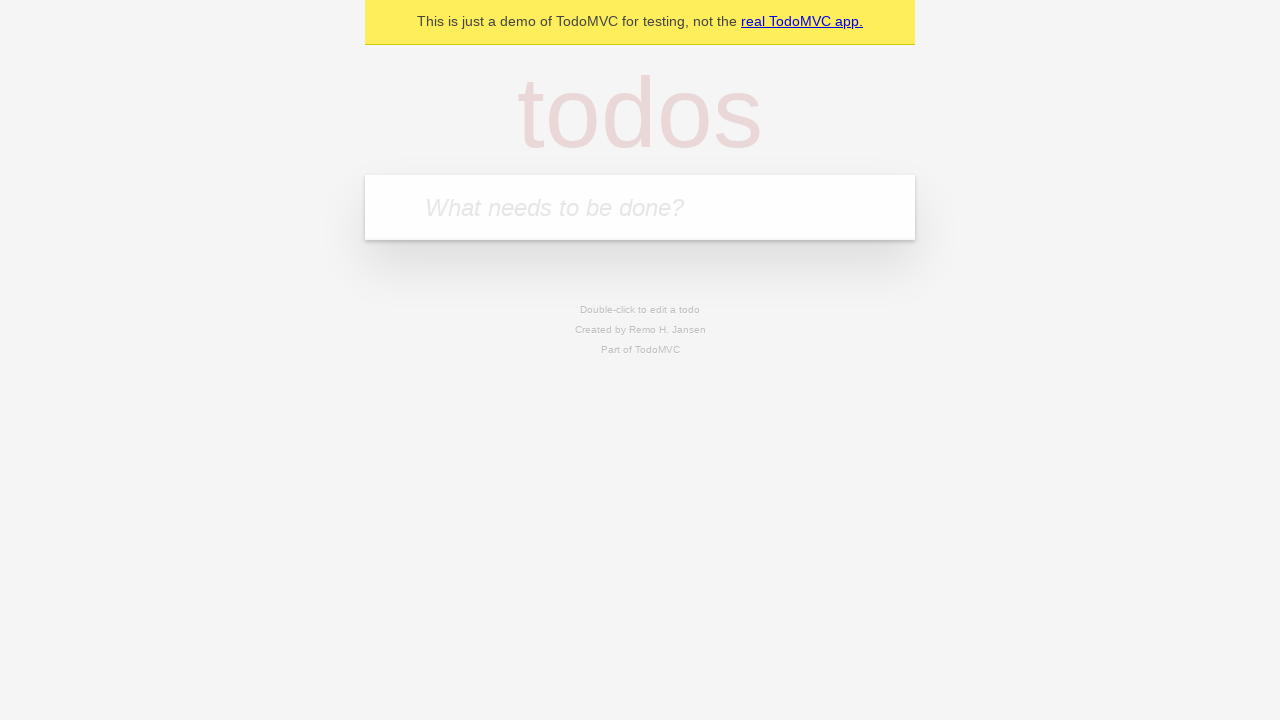

Filled new todo field with 'buy some cheese' on .new-todo
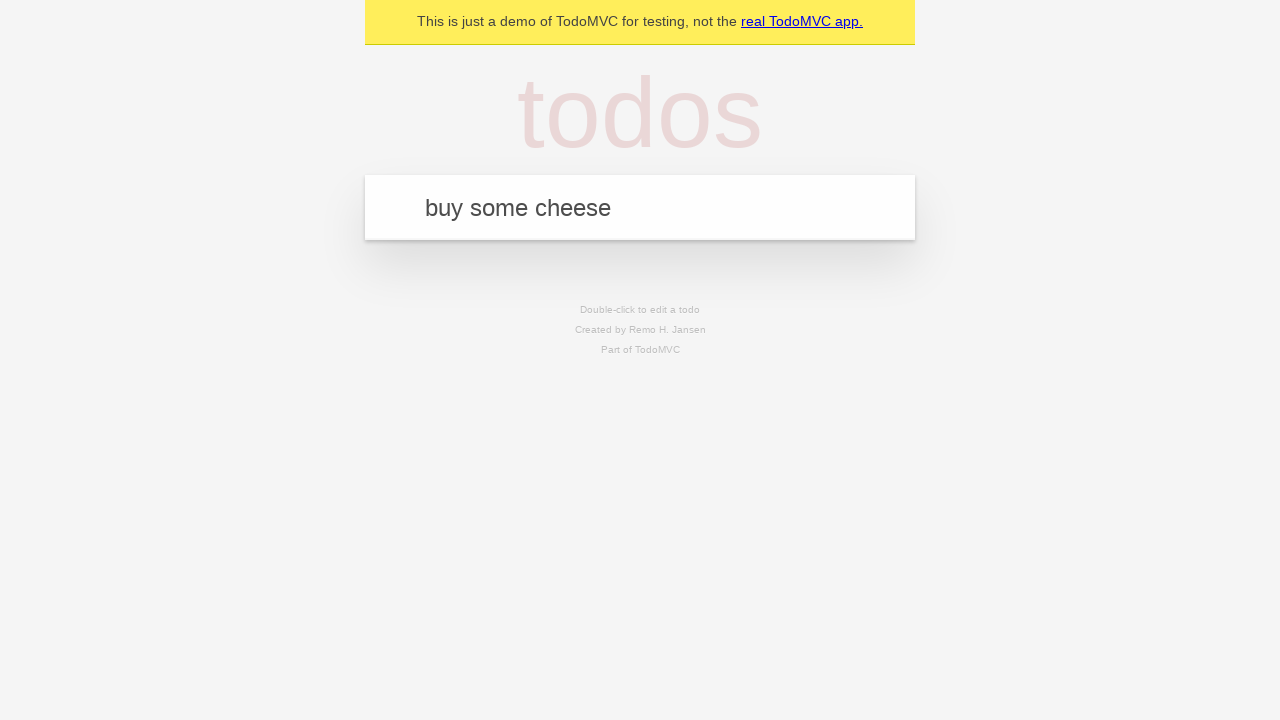

Pressed Enter to create first todo on .new-todo
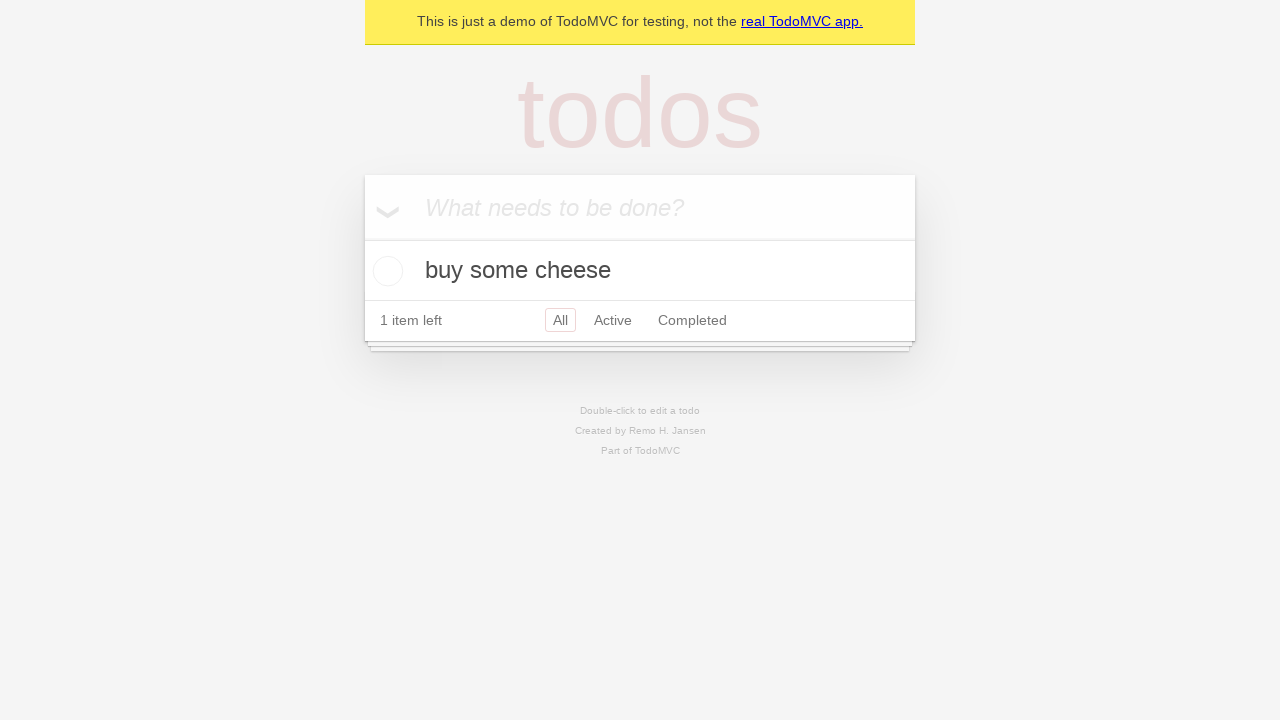

Filled new todo field with 'feed the cat' on .new-todo
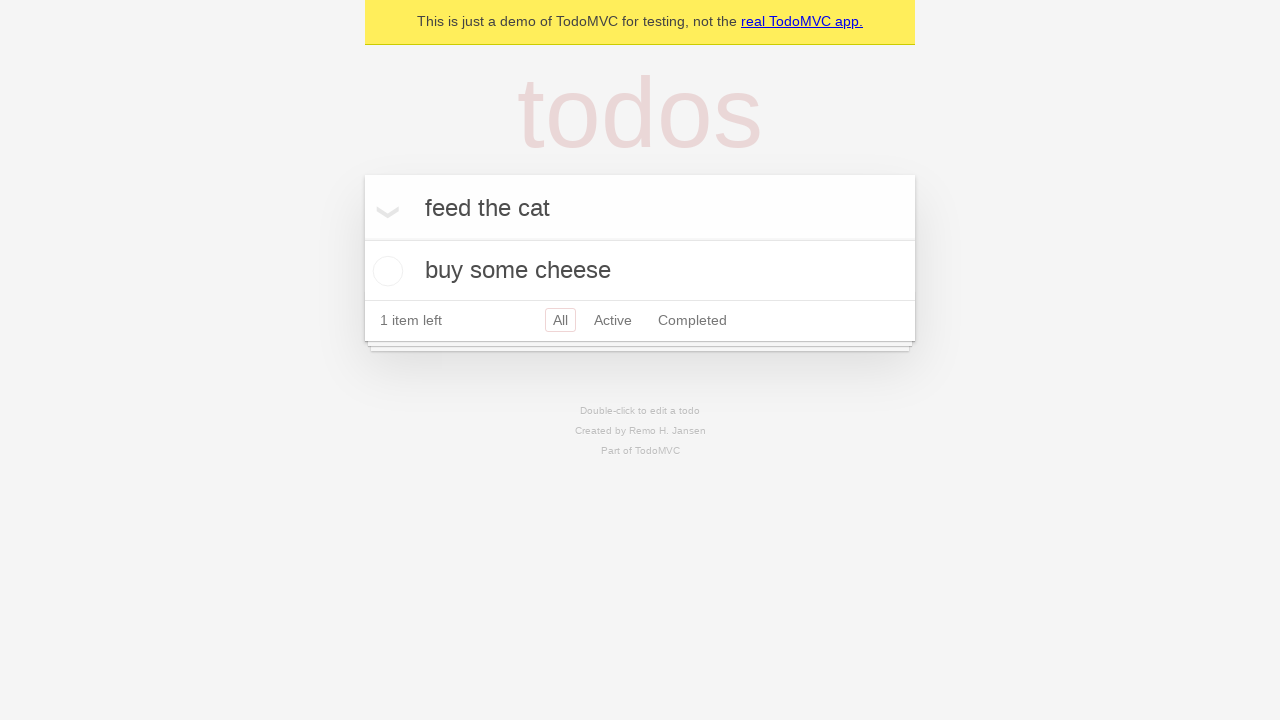

Pressed Enter to create second todo on .new-todo
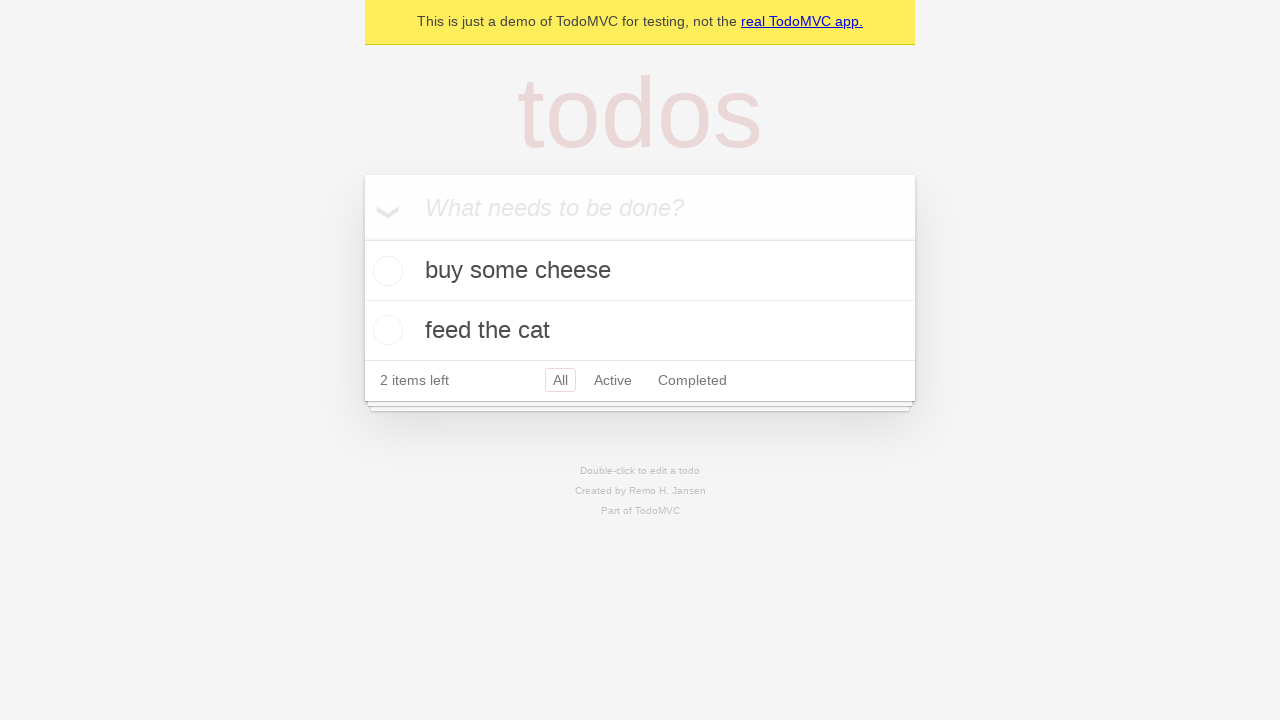

Waited for both todo items to appear in the list
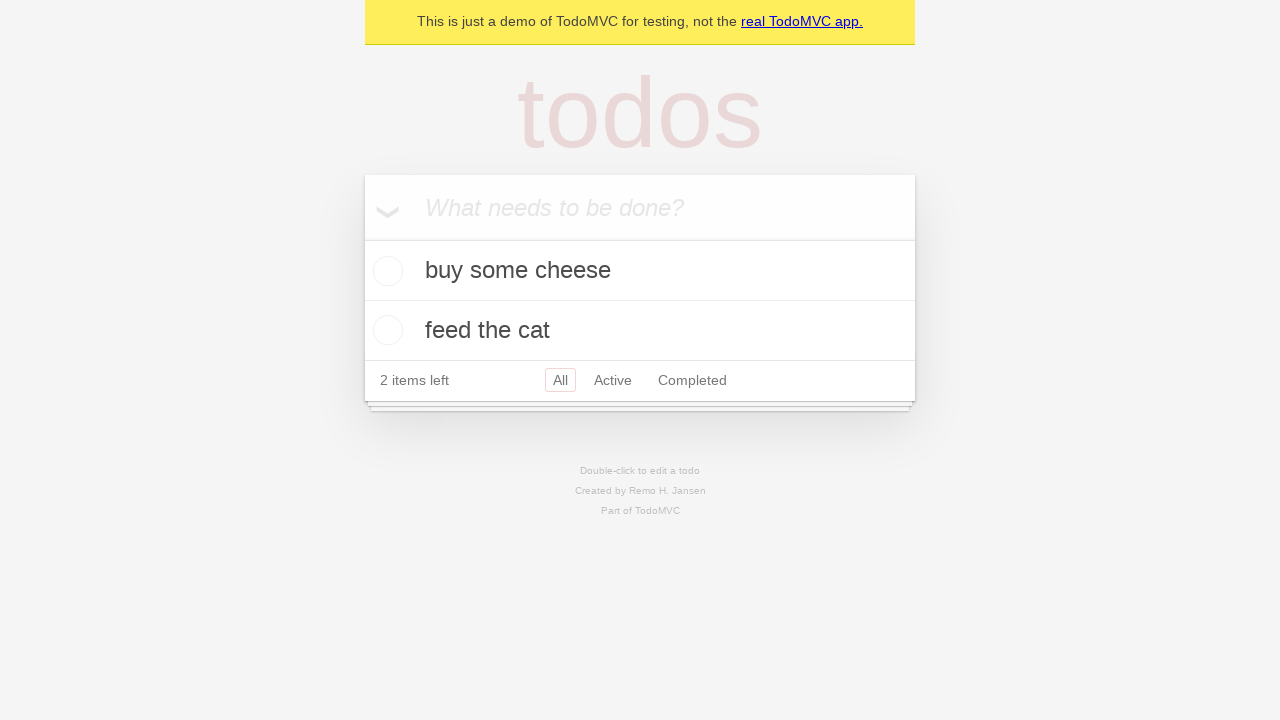

Checked the first todo item as complete at (385, 271) on .todo-list li >> nth=0 >> .toggle
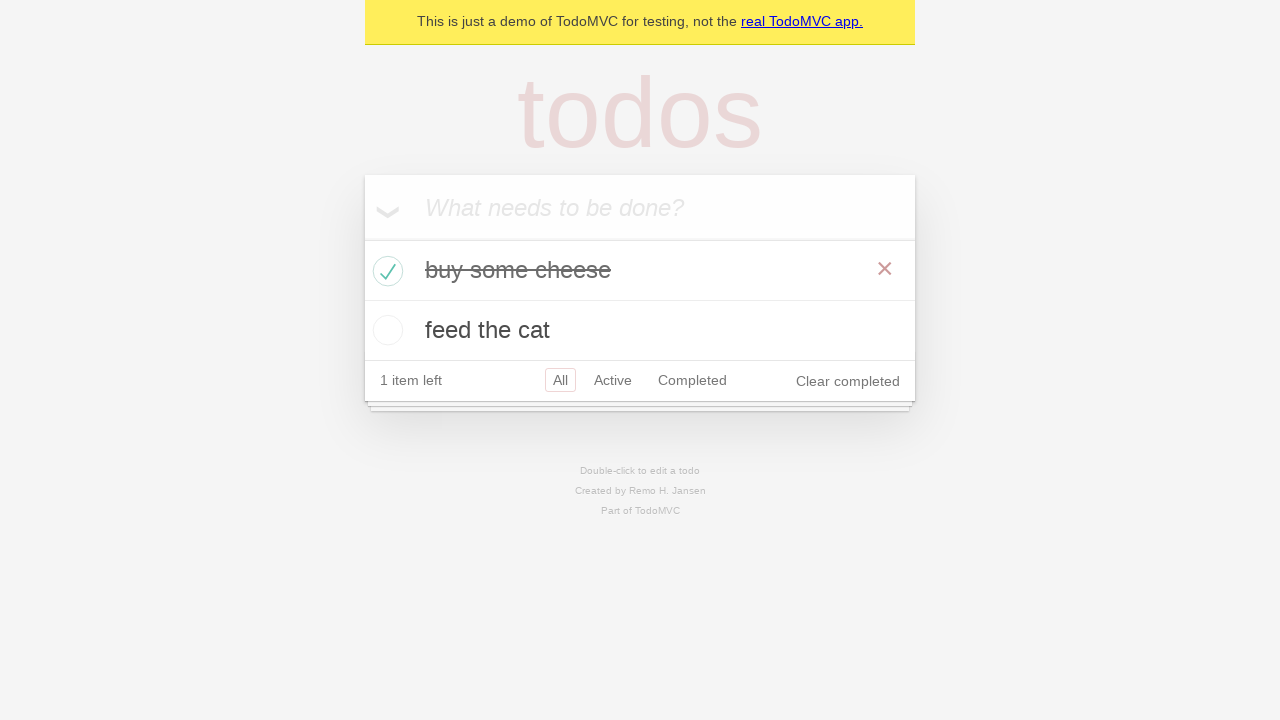

Reloaded the page to test data persistence
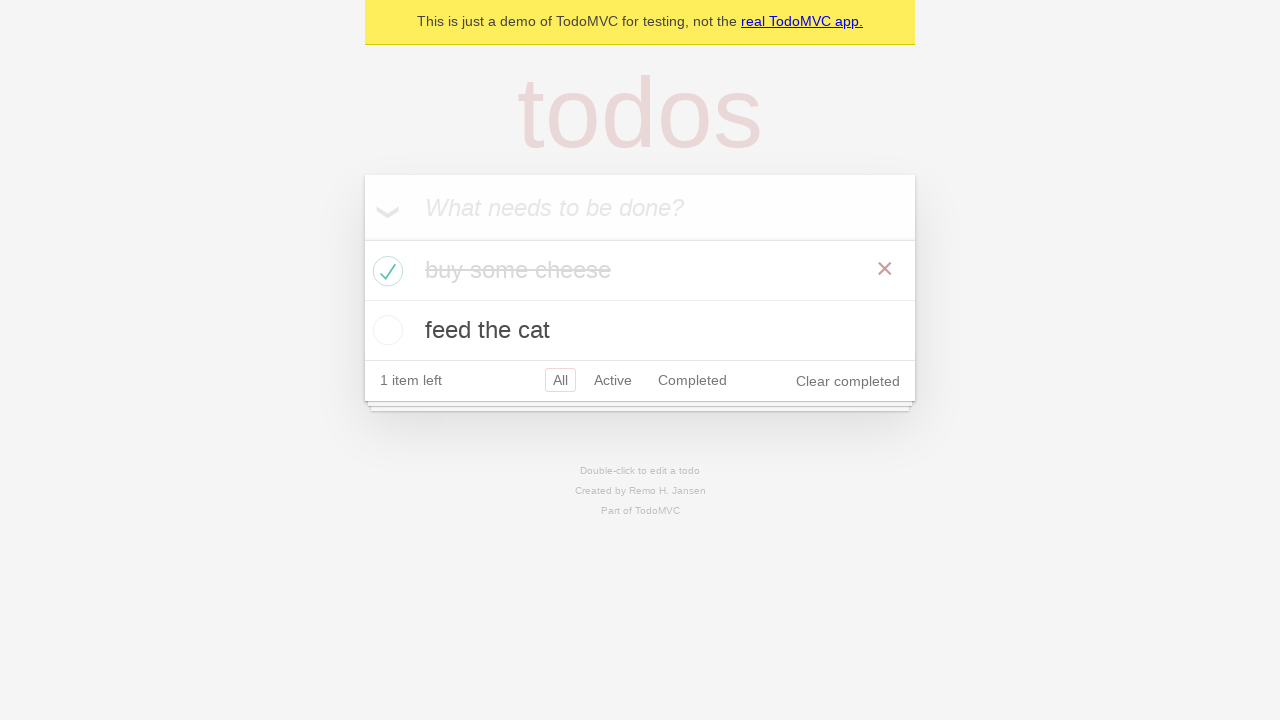

Waited for todo items to reappear after page reload
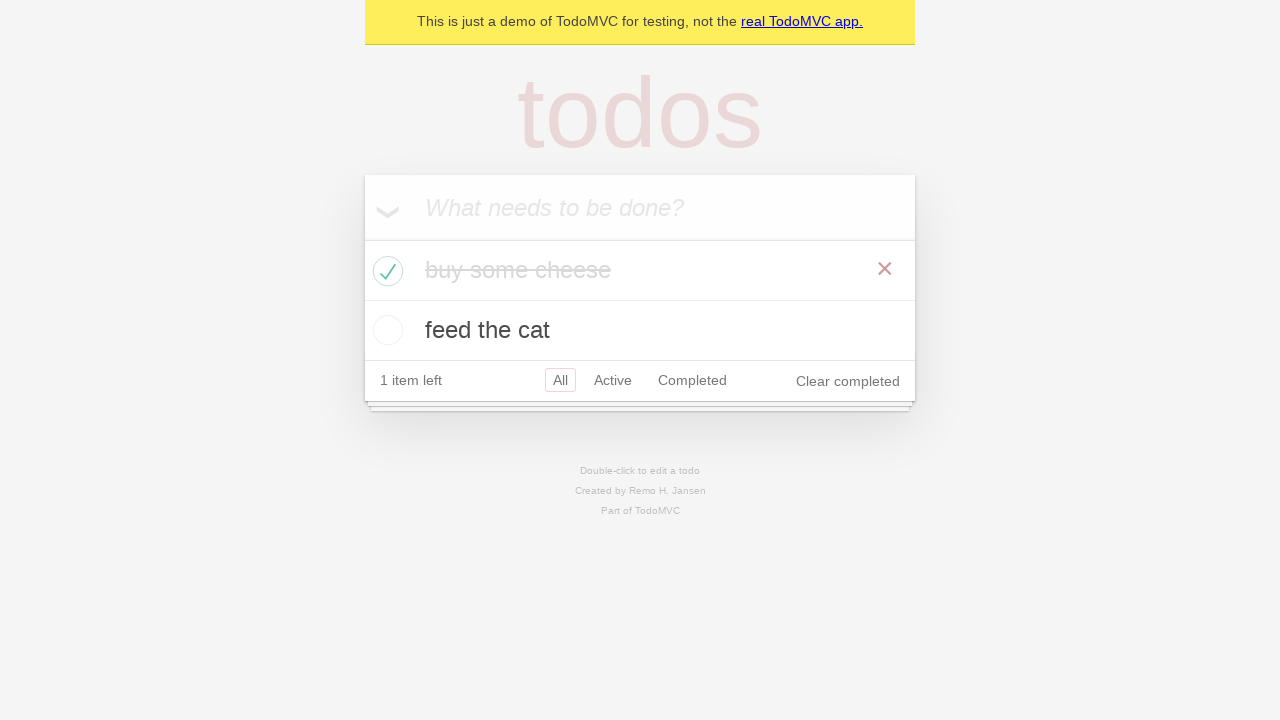

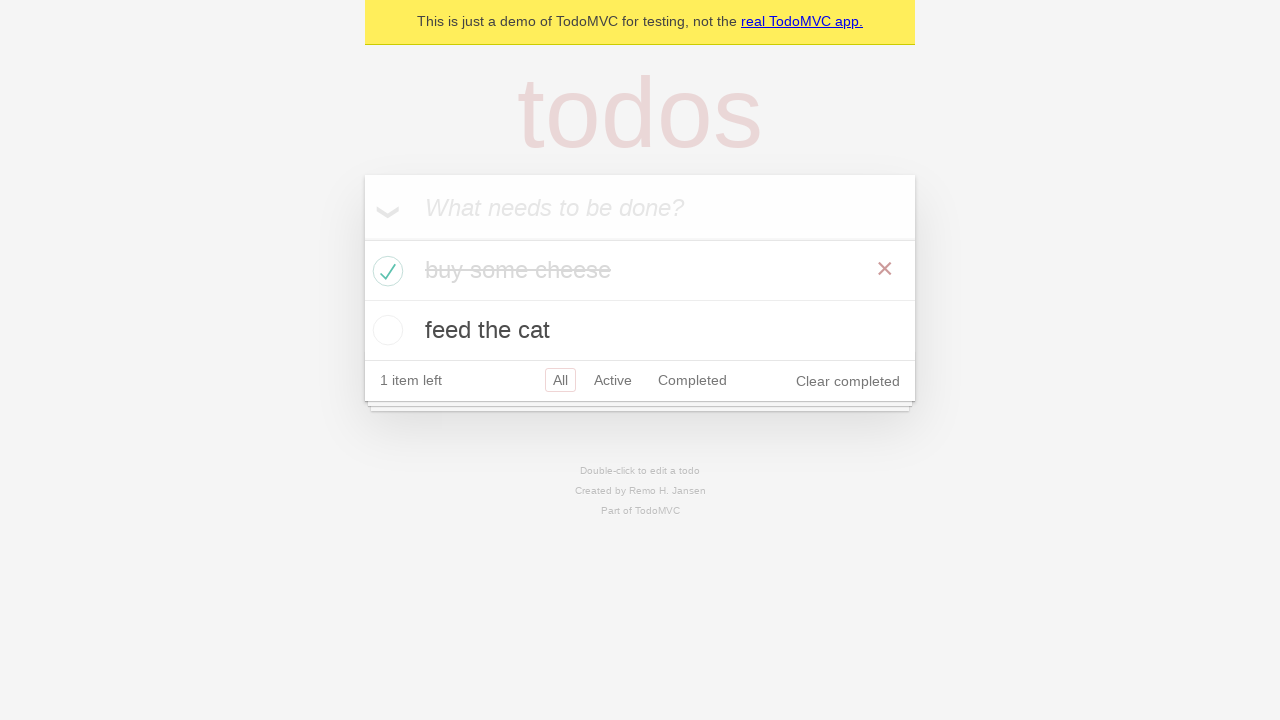